Tests iframe/frame switching functionality by navigating between frames and clicking links within each frame on a frames test page.

Starting URL: https://sahitest.com/demo/framesTest.htm

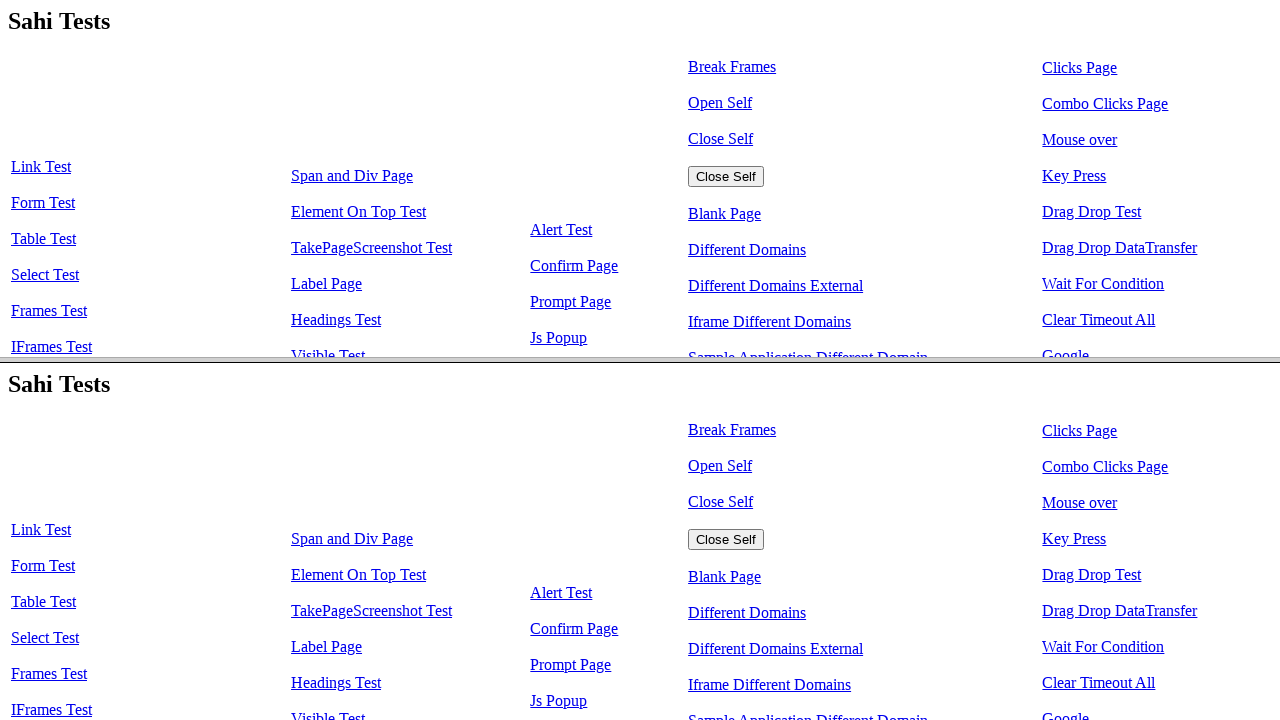

Navigated to frames test page
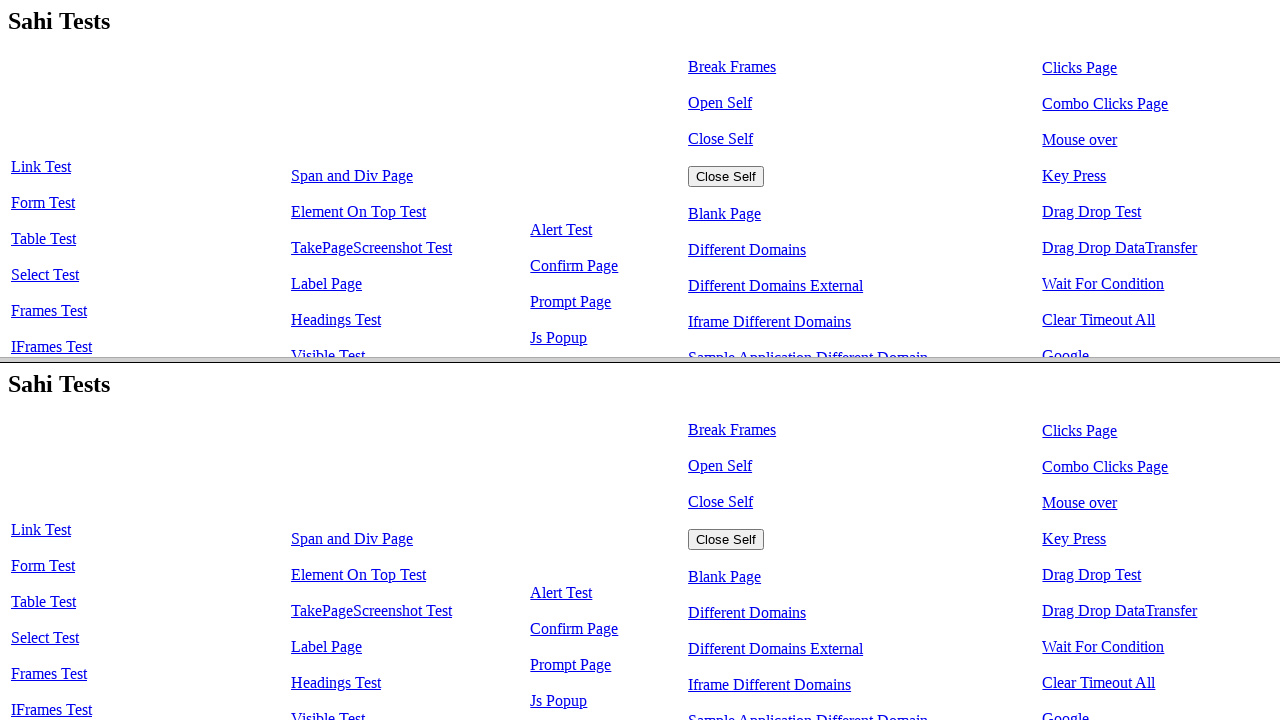

Located top frame by name attribute
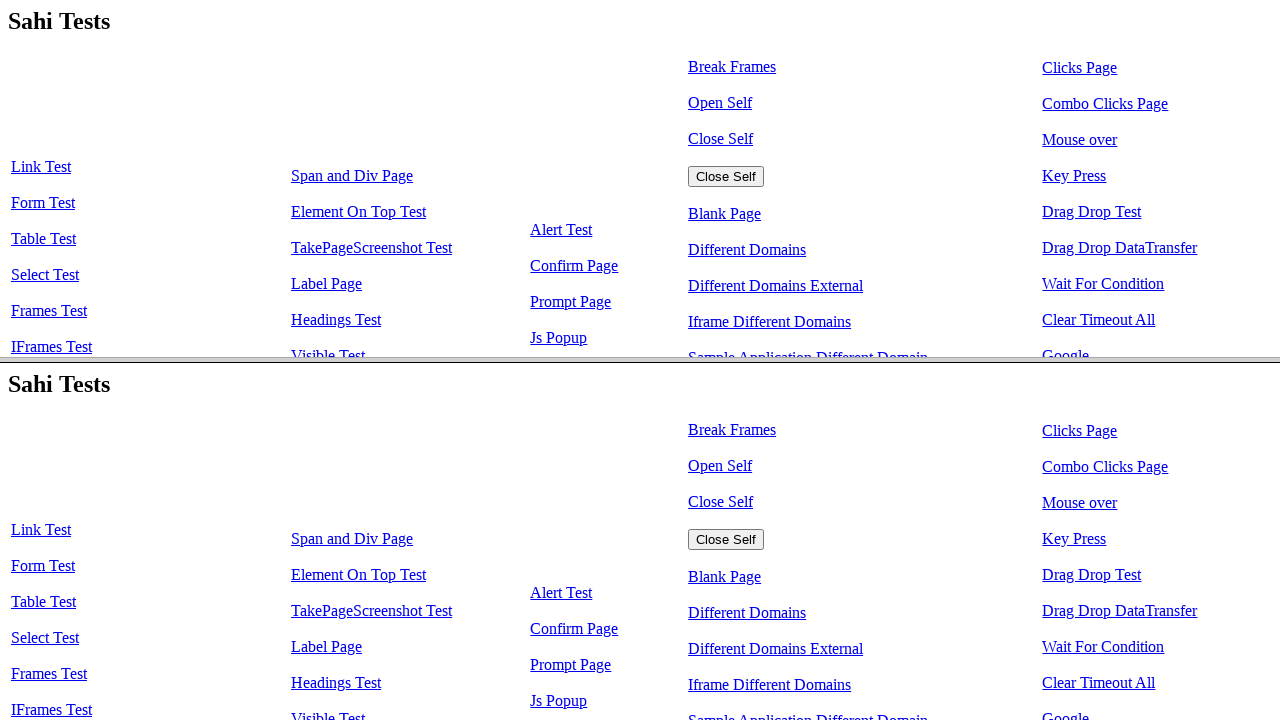

Clicked first link in top frame at (41, 167) on frame[name='top'] >> internal:control=enter-frame >> xpath=/html/body/table/tbod
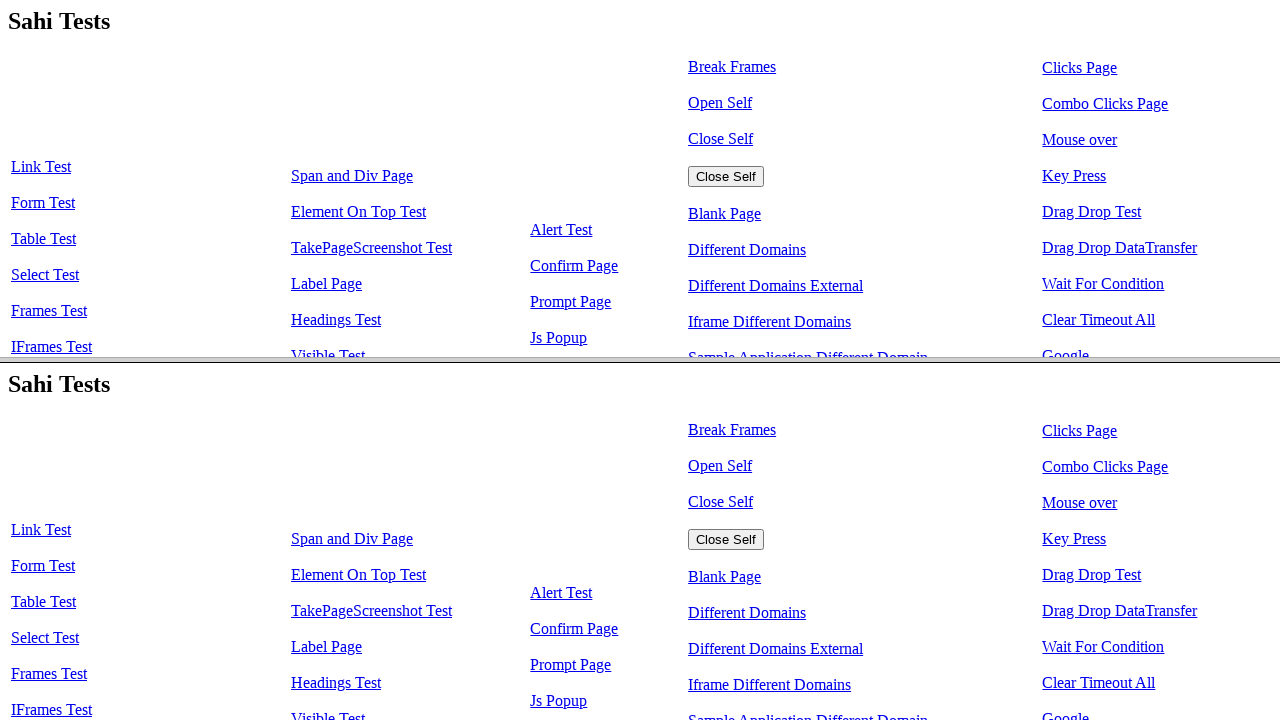

Waited 1 second for action to complete
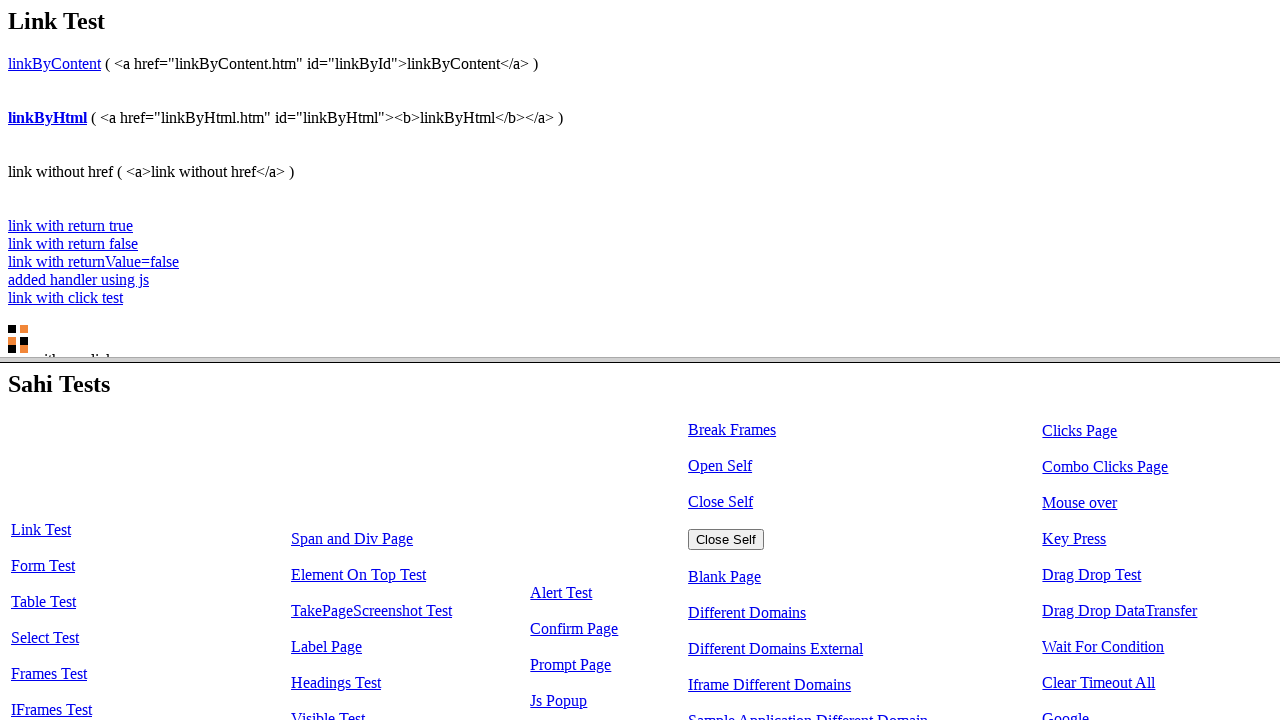

Located second frame by xpath
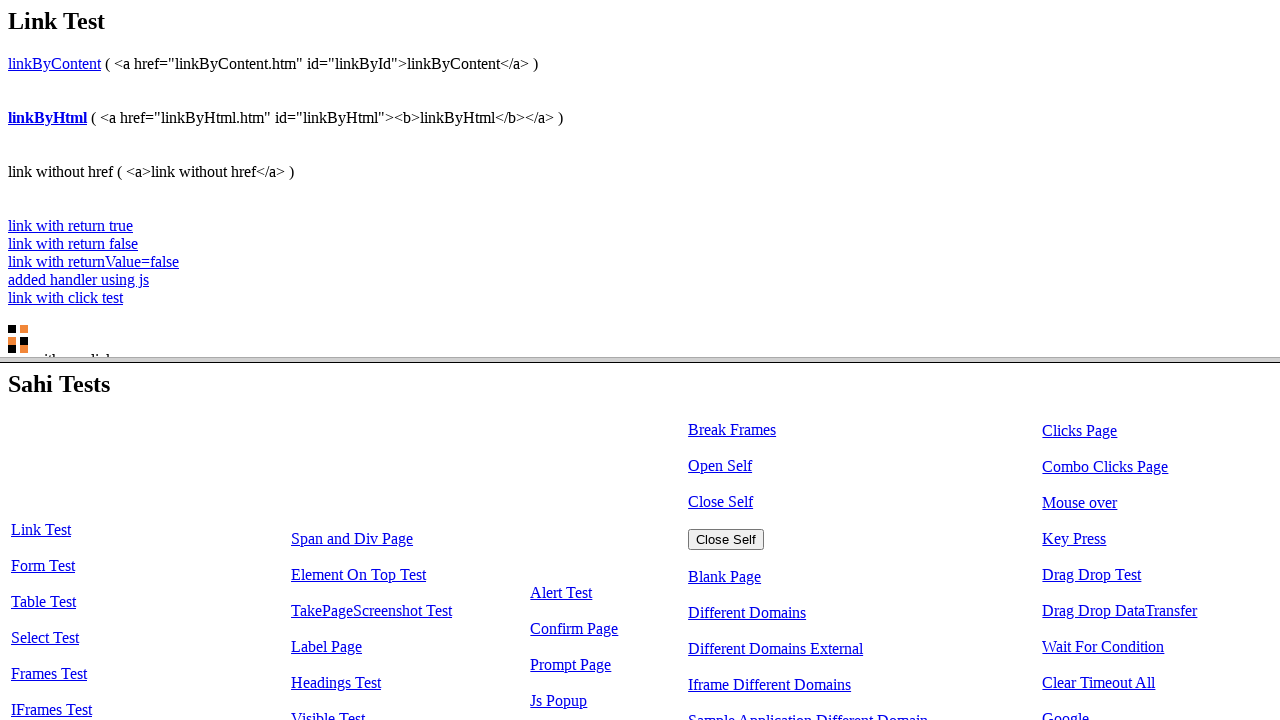

Clicked second link in second frame at (43, 566) on xpath=/html/frameset/frame[2] >> internal:control=enter-frame >> xpath=/html/bod
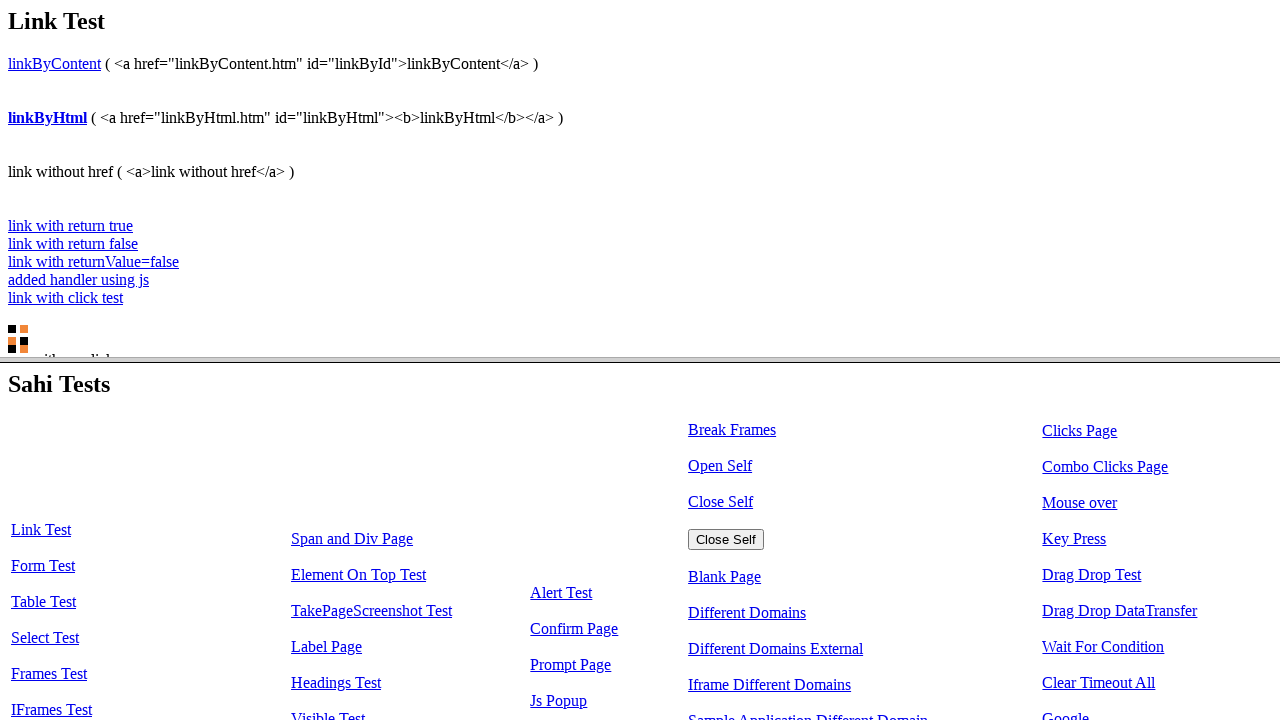

Waited 1 second for action to complete
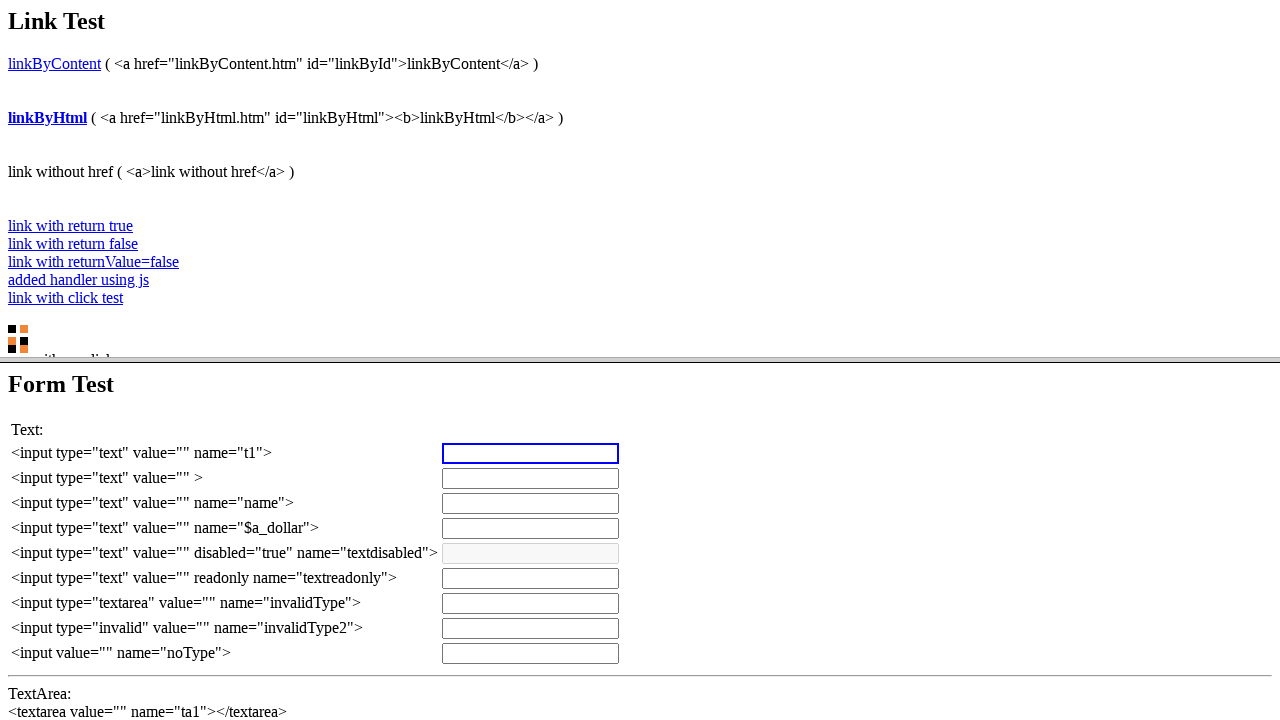

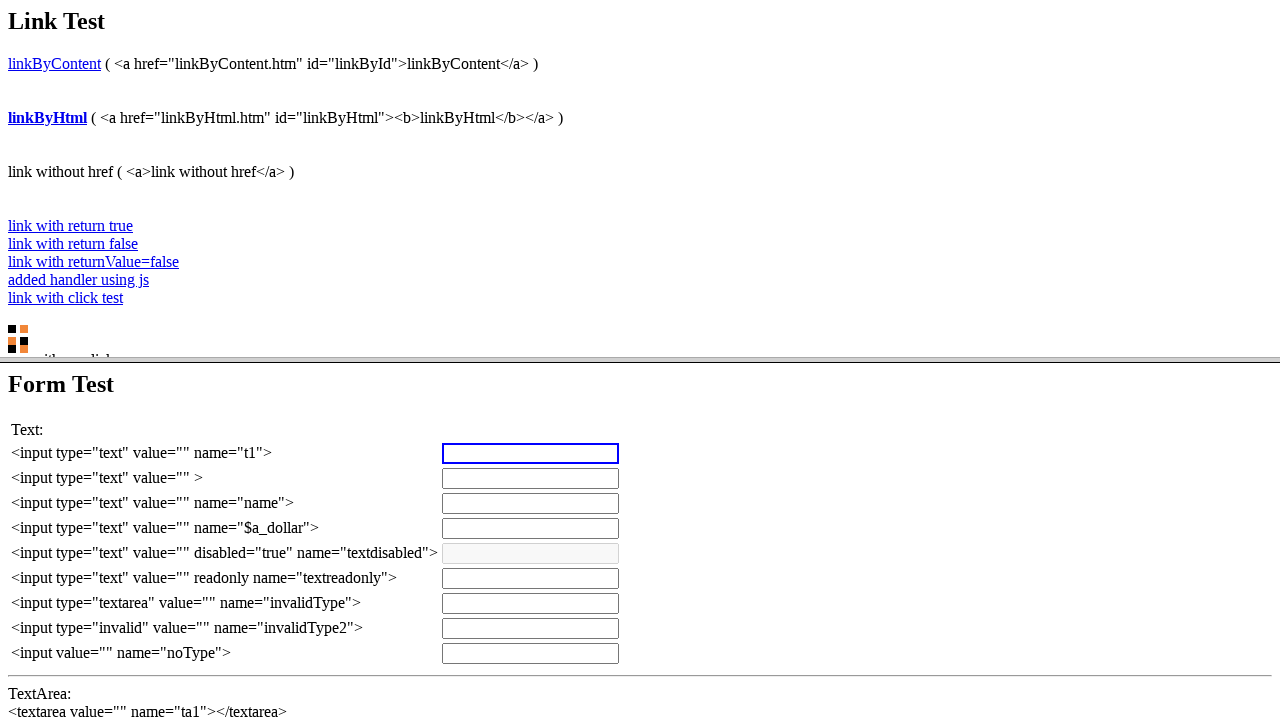